Navigates to a CSDN blog page and verifies that article links are present on the page

Starting URL: https://blog.csdn.net/lzw_java?type=blog

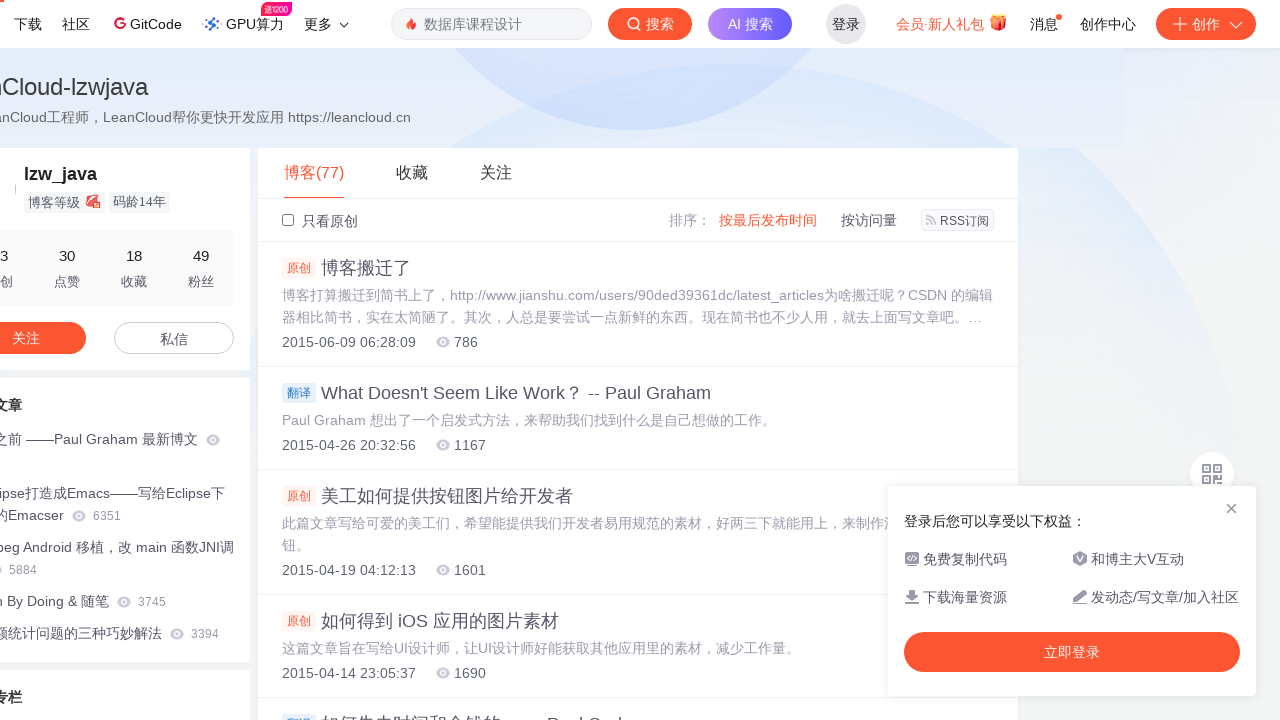

Navigated to CSDN blog page
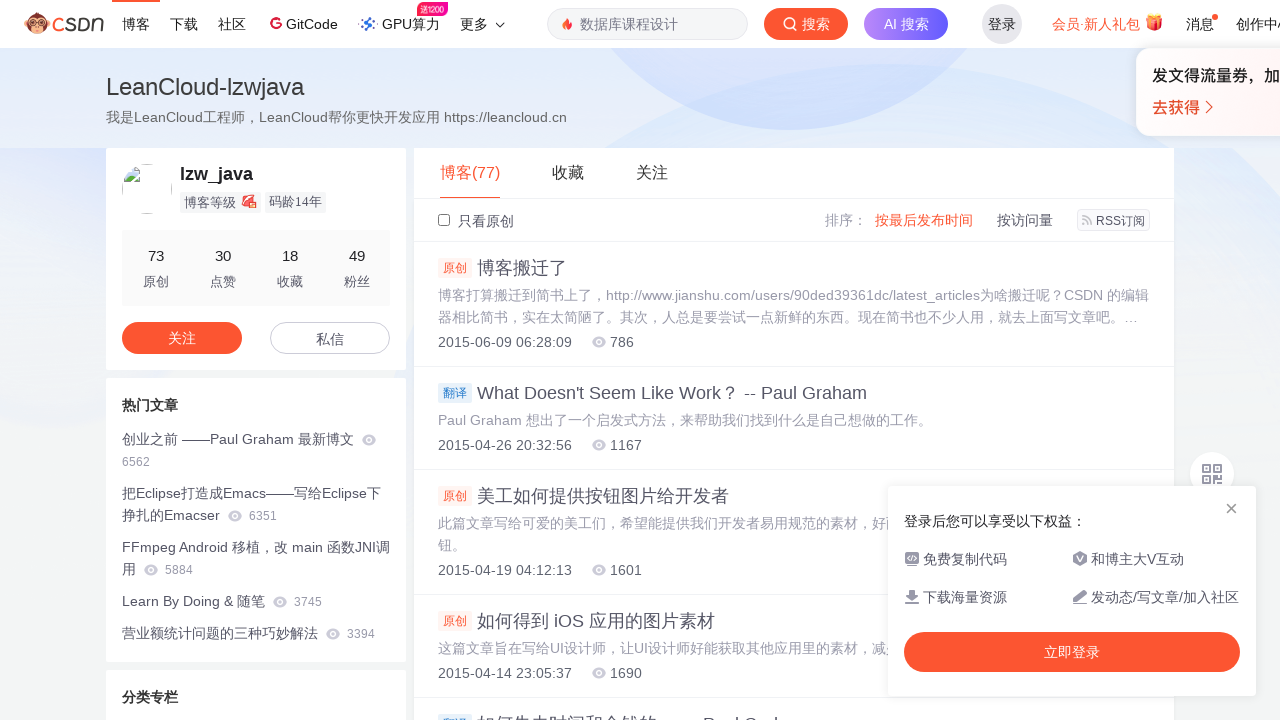

Article links loaded on the page
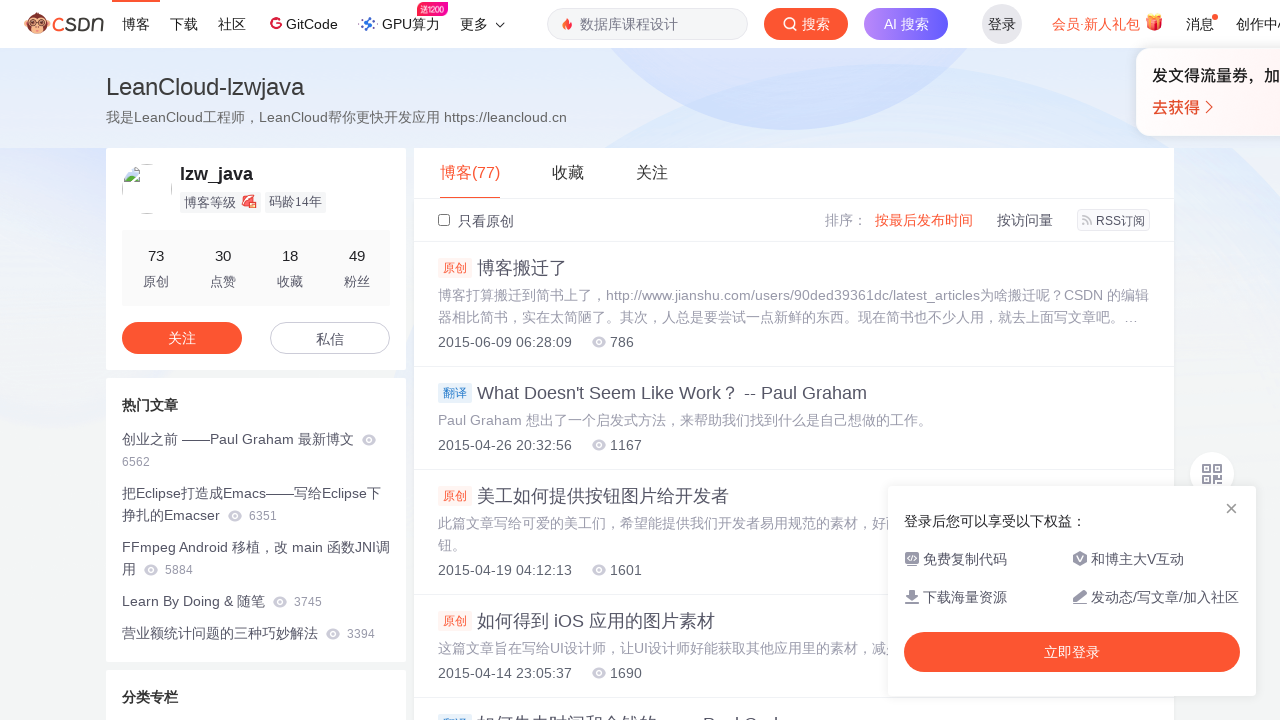

Found 75 article links on the page
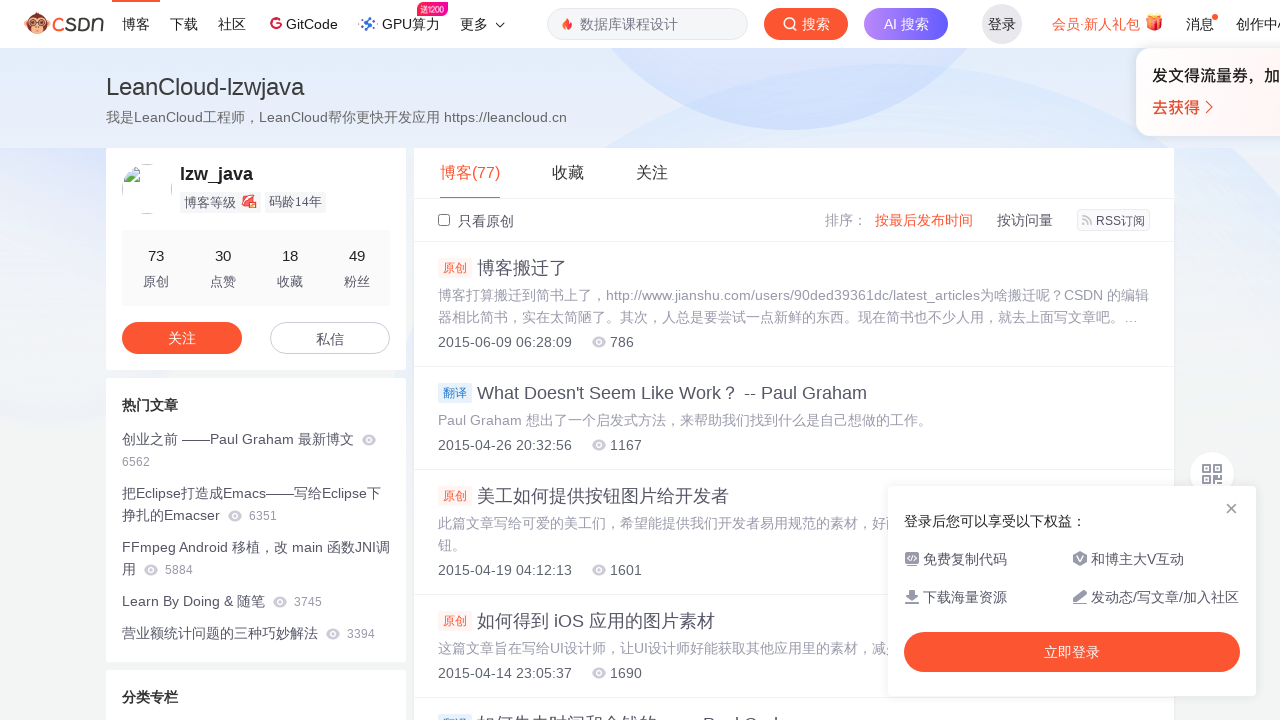

Verified that article links are present
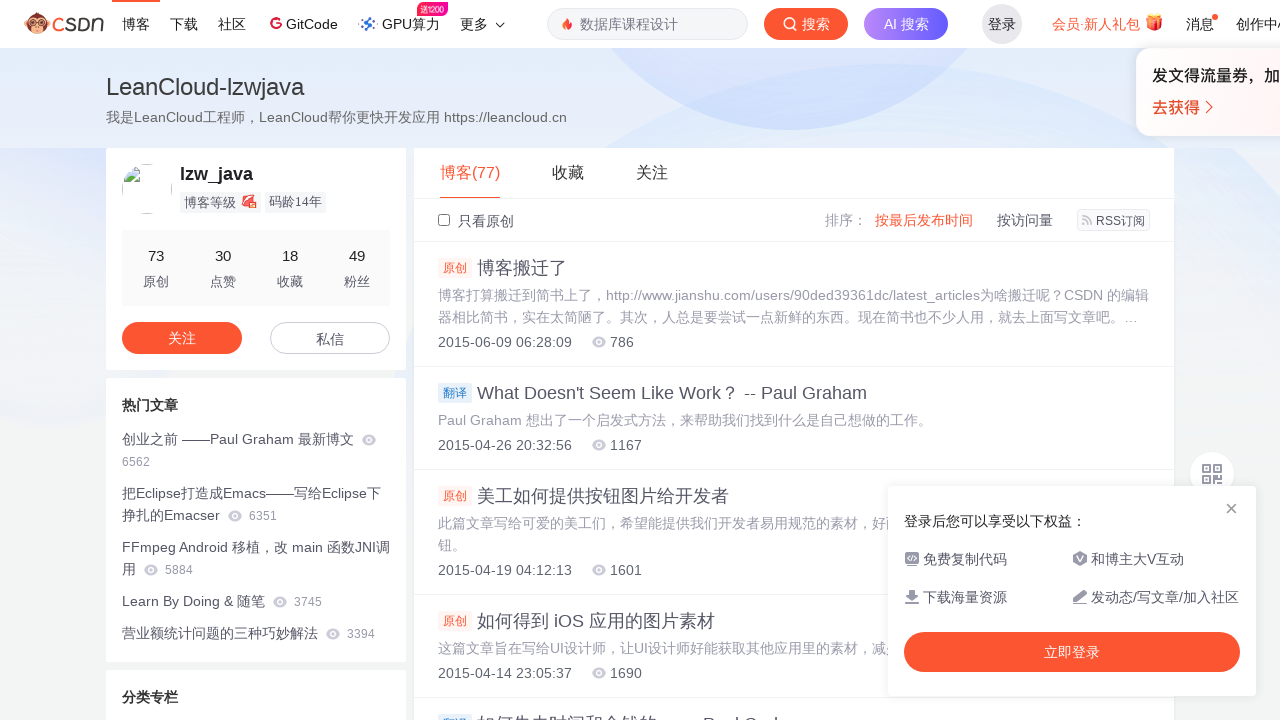

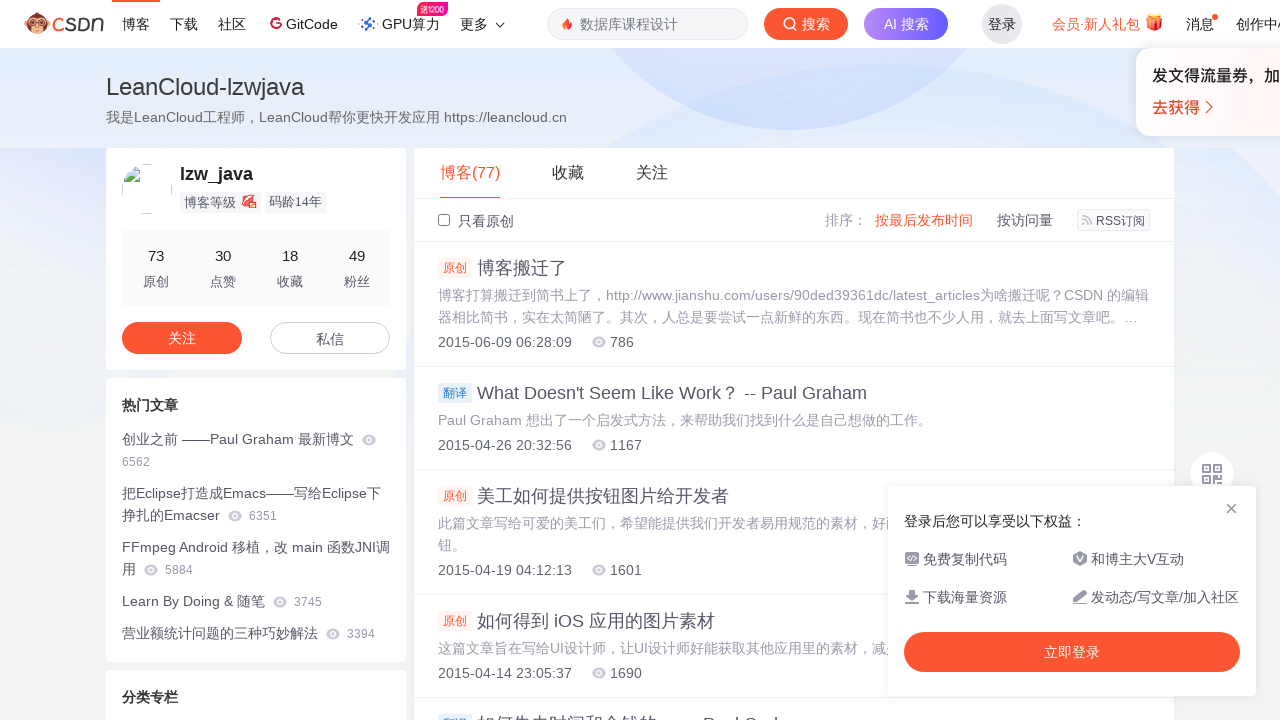